Tests various dropdown interactions on a flight booking form including currency selection, passenger count, origin/destination selection, and country autocomplete

Starting URL: https://rahulshettyacademy.com/dropdownsPractise/

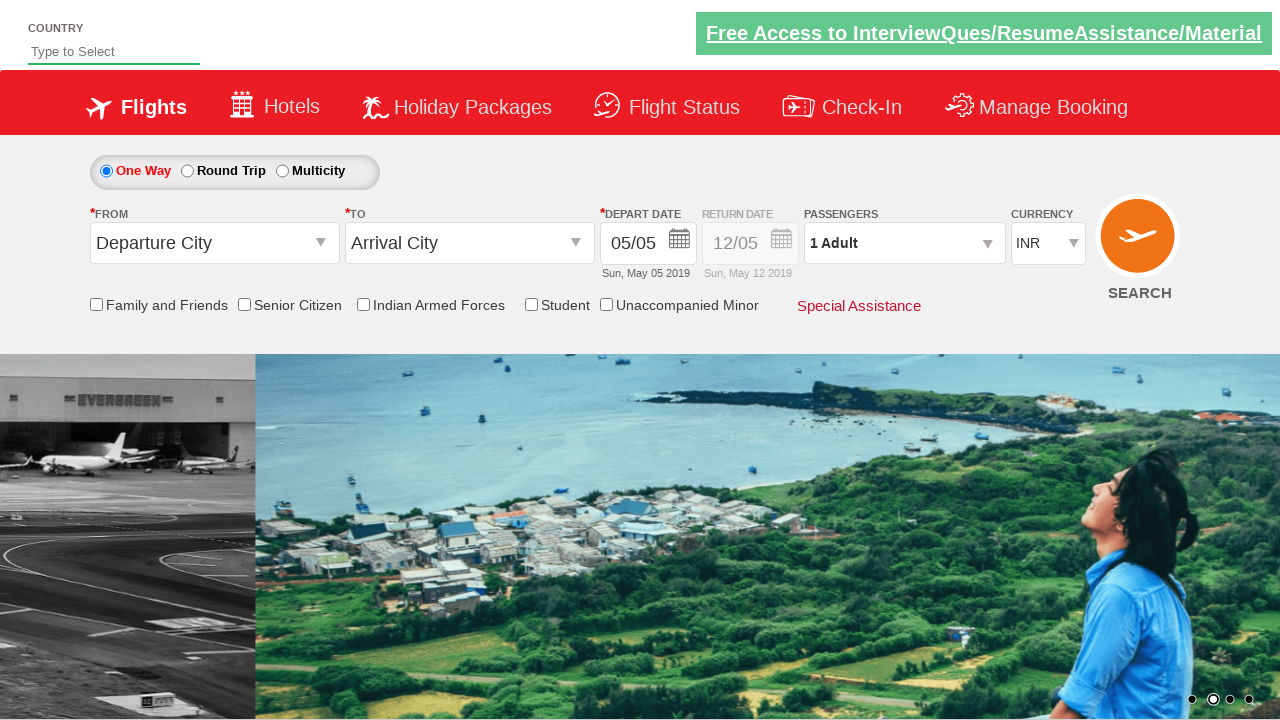

Selected currency dropdown by index 2 on #ctl00_mainContent_DropDownListCurrency
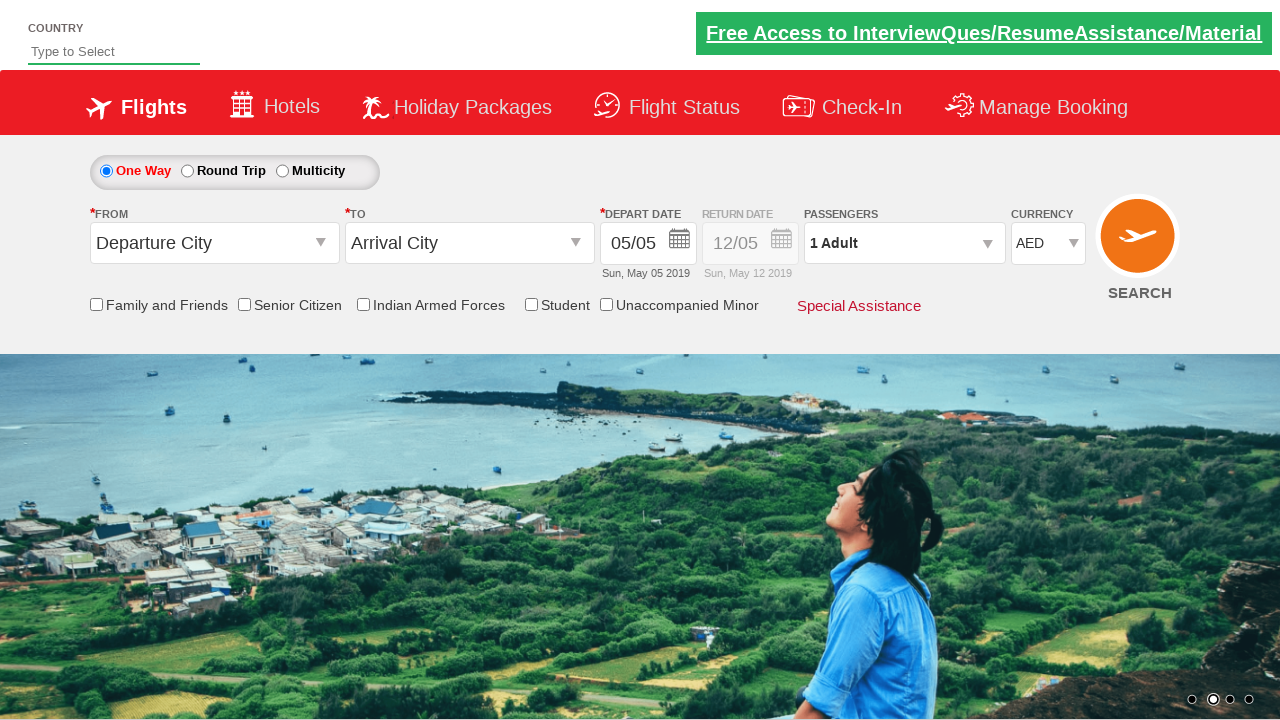

Selected INR currency by value on #ctl00_mainContent_DropDownListCurrency
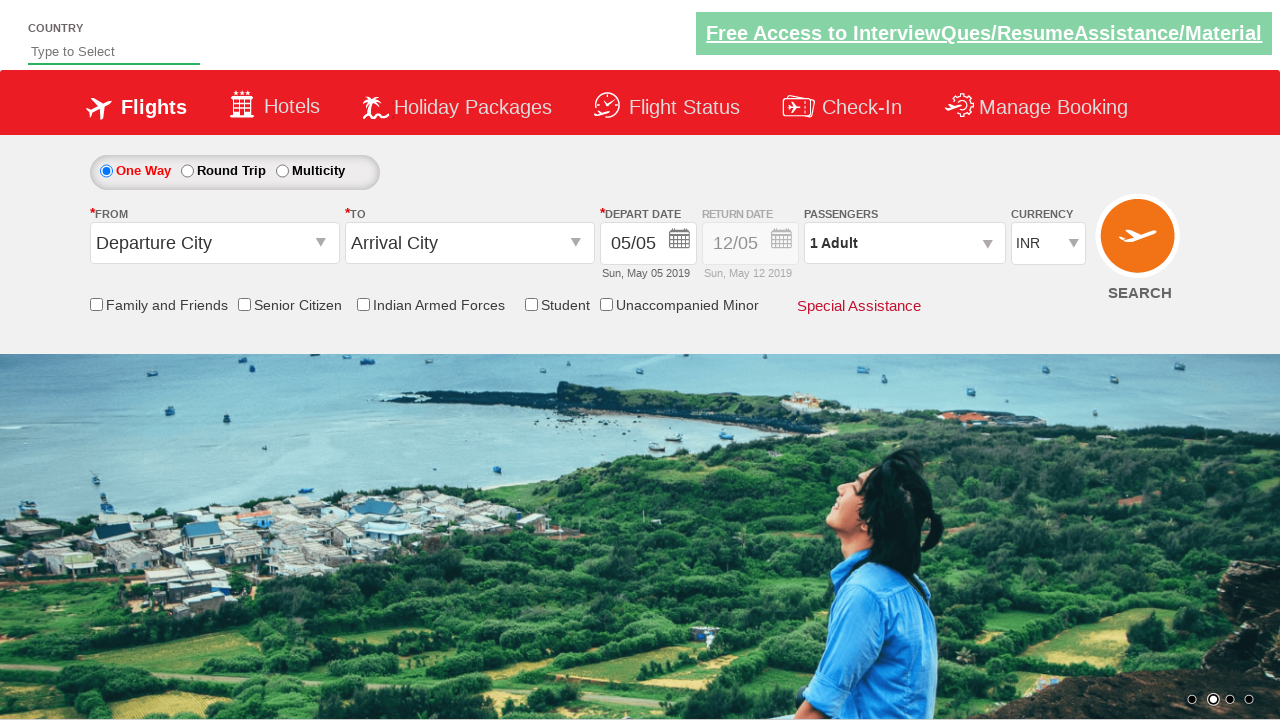

Selected USD currency by label on #ctl00_mainContent_DropDownListCurrency
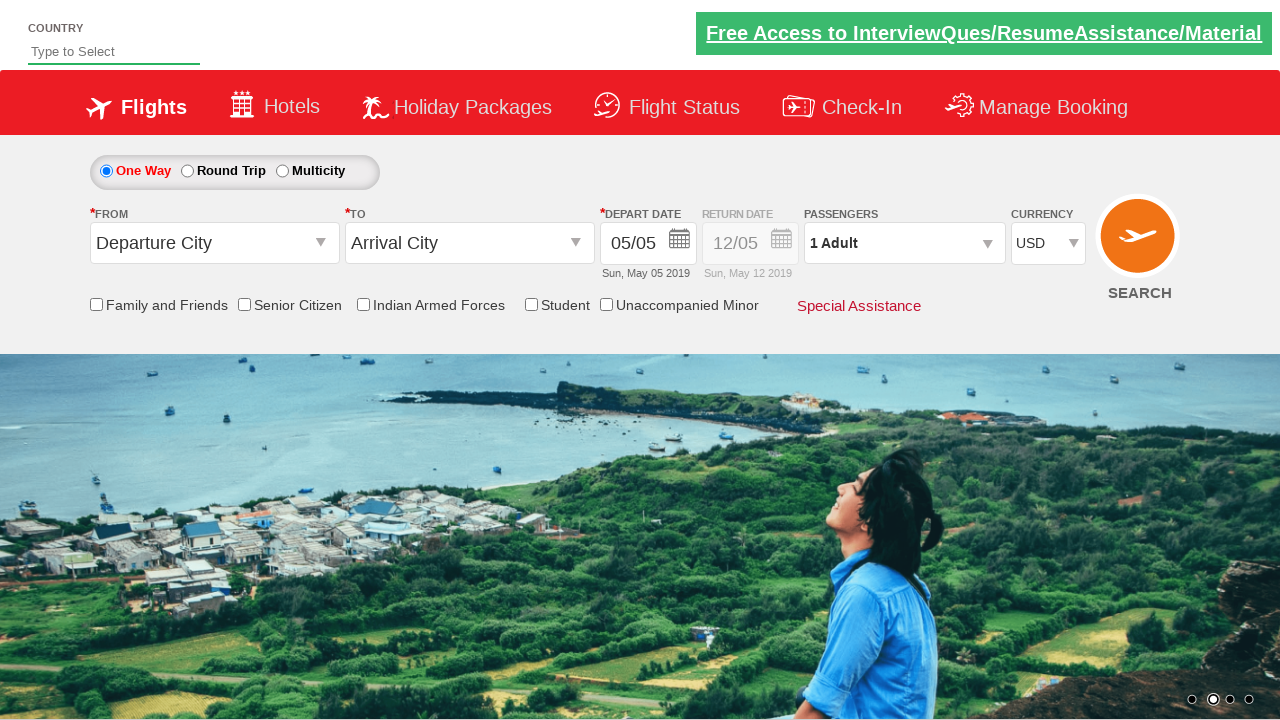

Opened passenger info dropdown at (904, 243) on #divpaxinfo
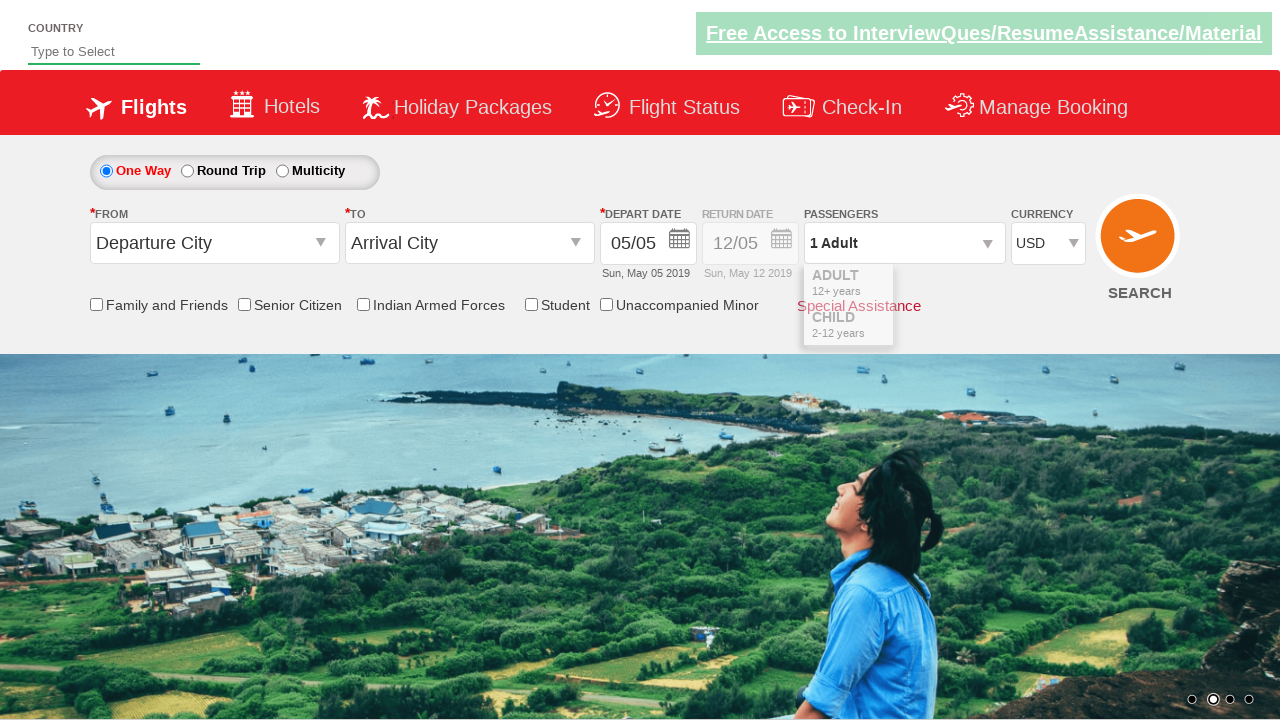

Incremented adult passenger count at (982, 288) on #hrefIncAdt
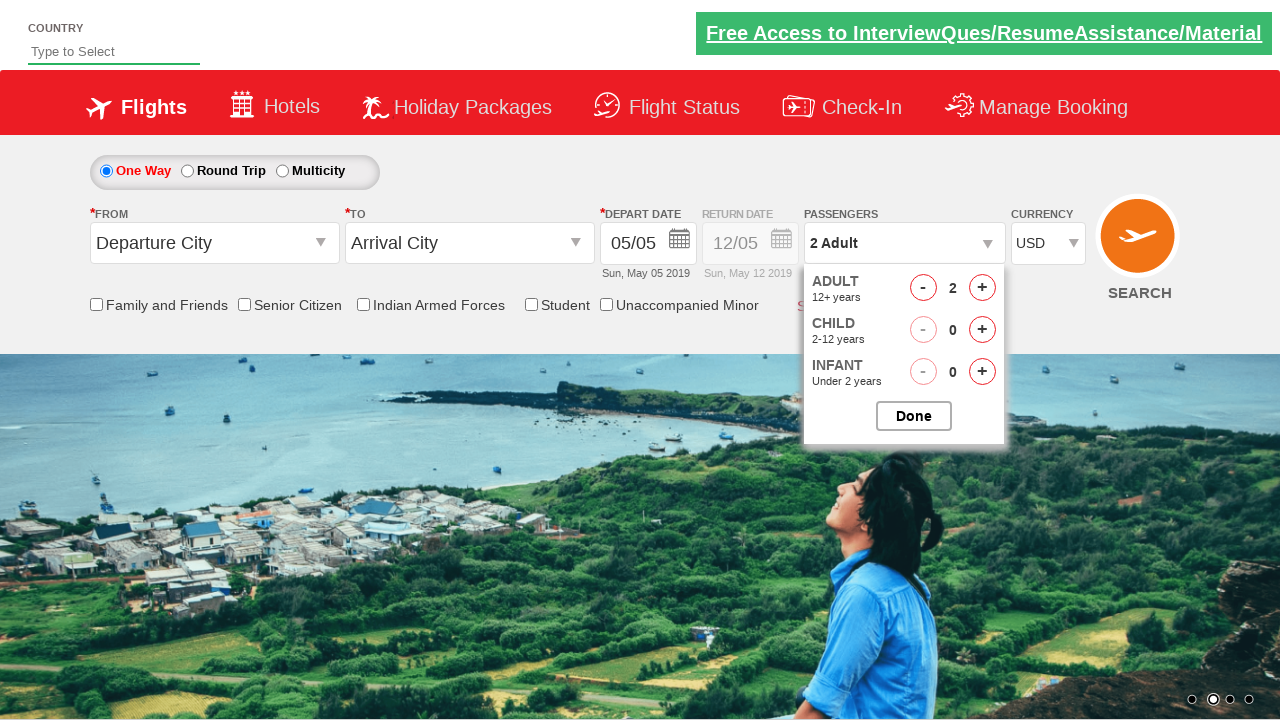

Closed passenger info dropdown at (904, 243) on #divpaxinfo
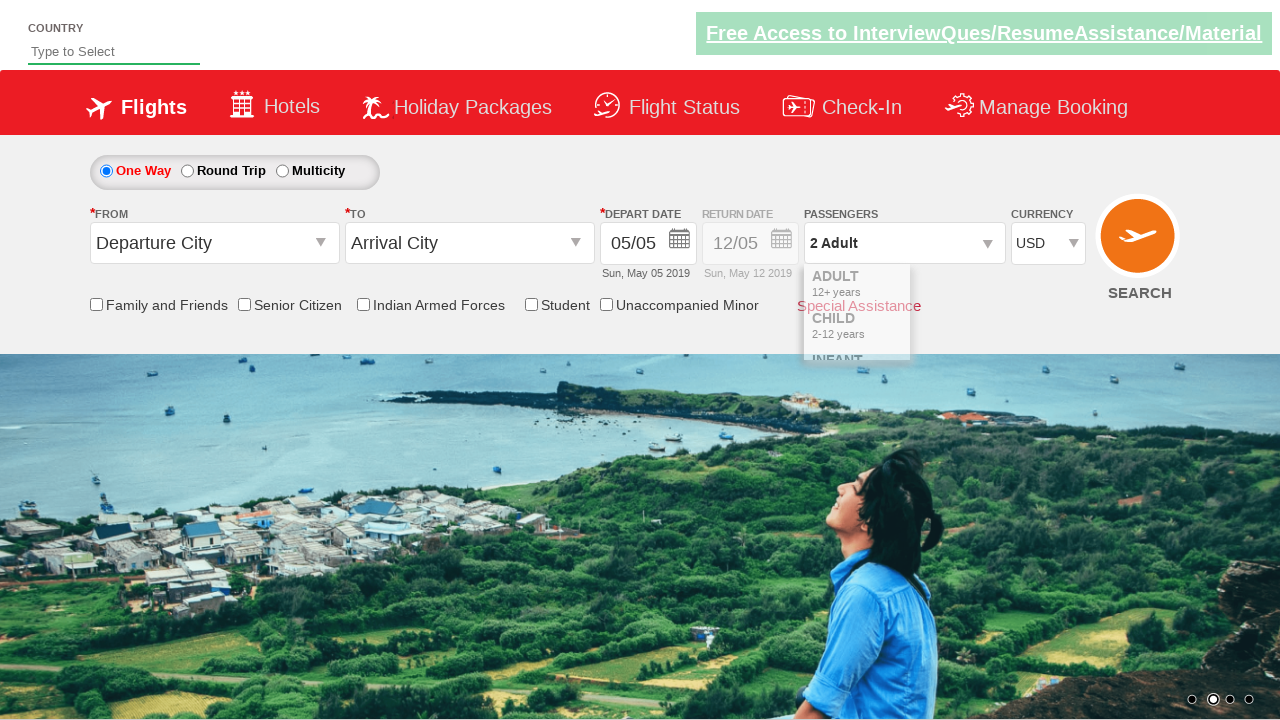

Opened origin station dropdown at (323, 244) on span#ctl00_mainContent_ddl_originStation1_CTXTaction
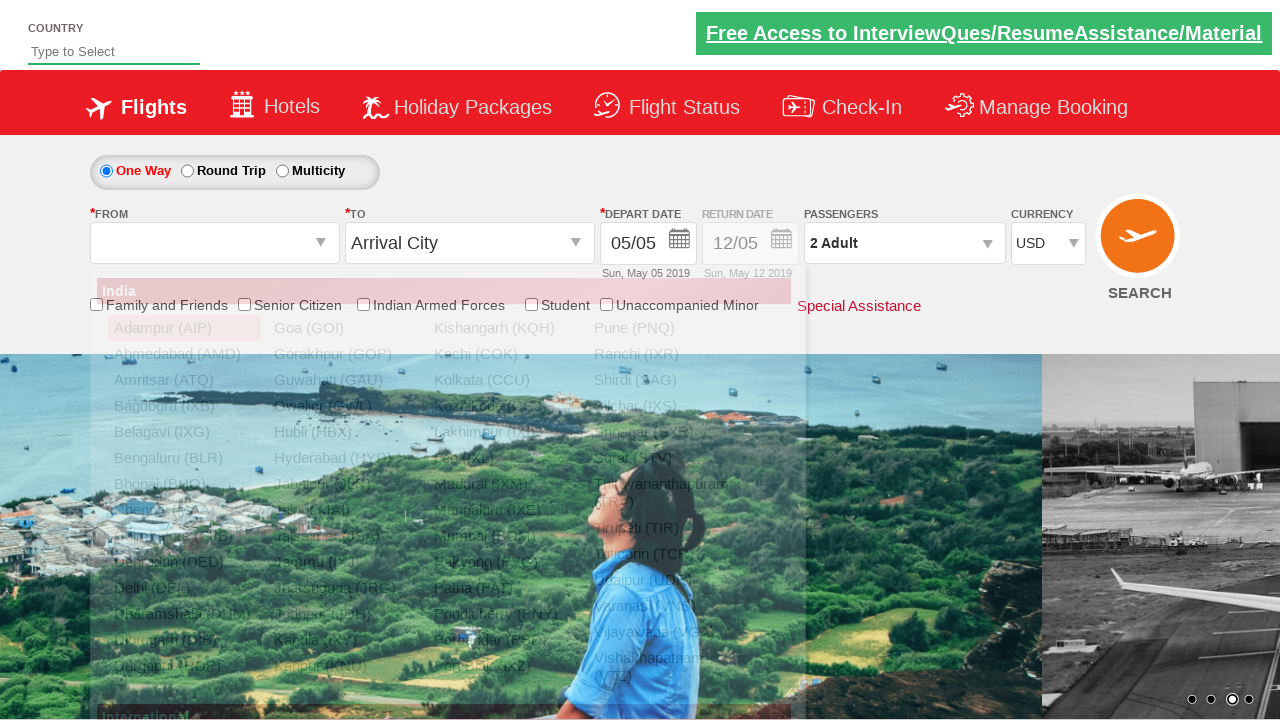

Waited 2 seconds for origin dropdown to load
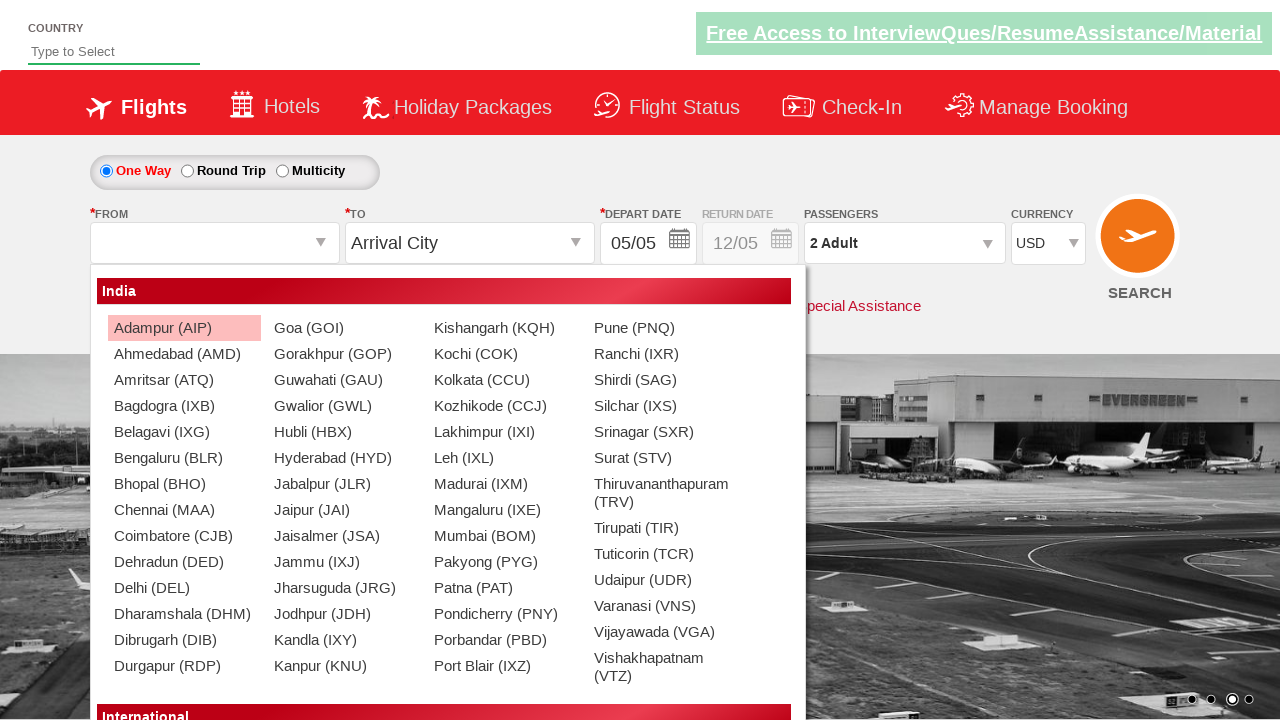

Selected origin airport IXI at (504, 432) on a[value='IXI']
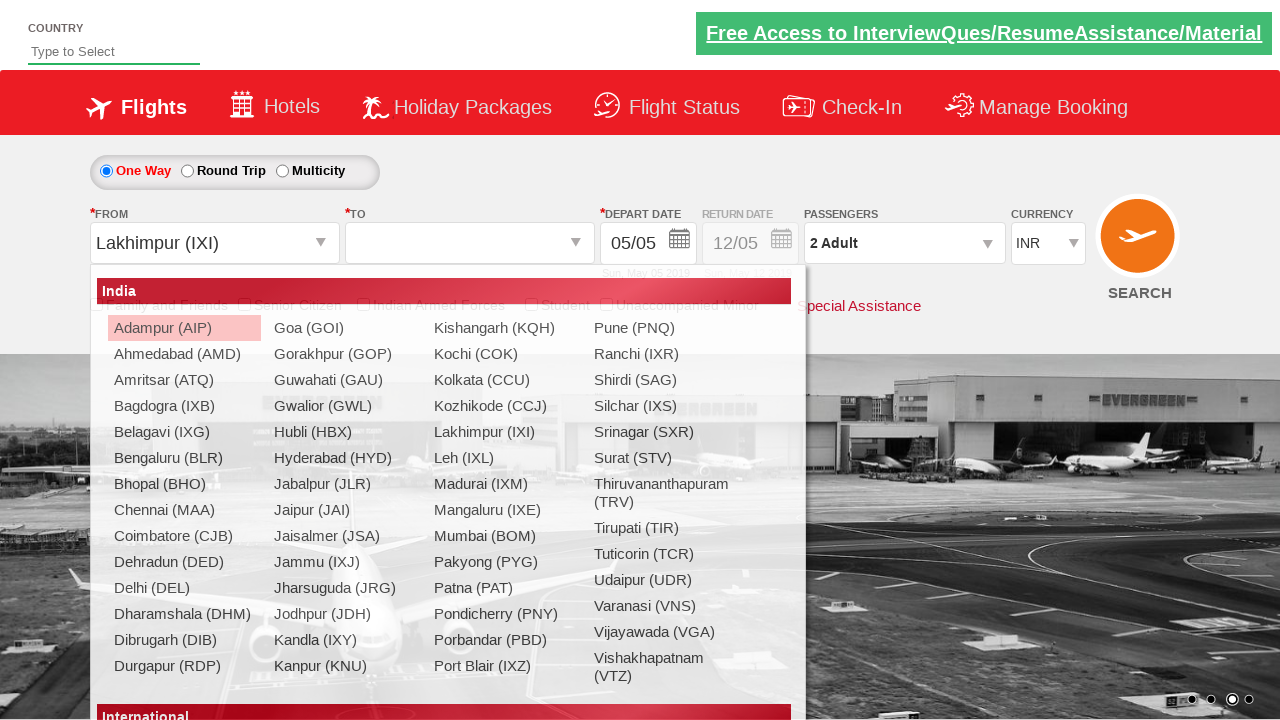

Waited 3 seconds for destination dropdown to load
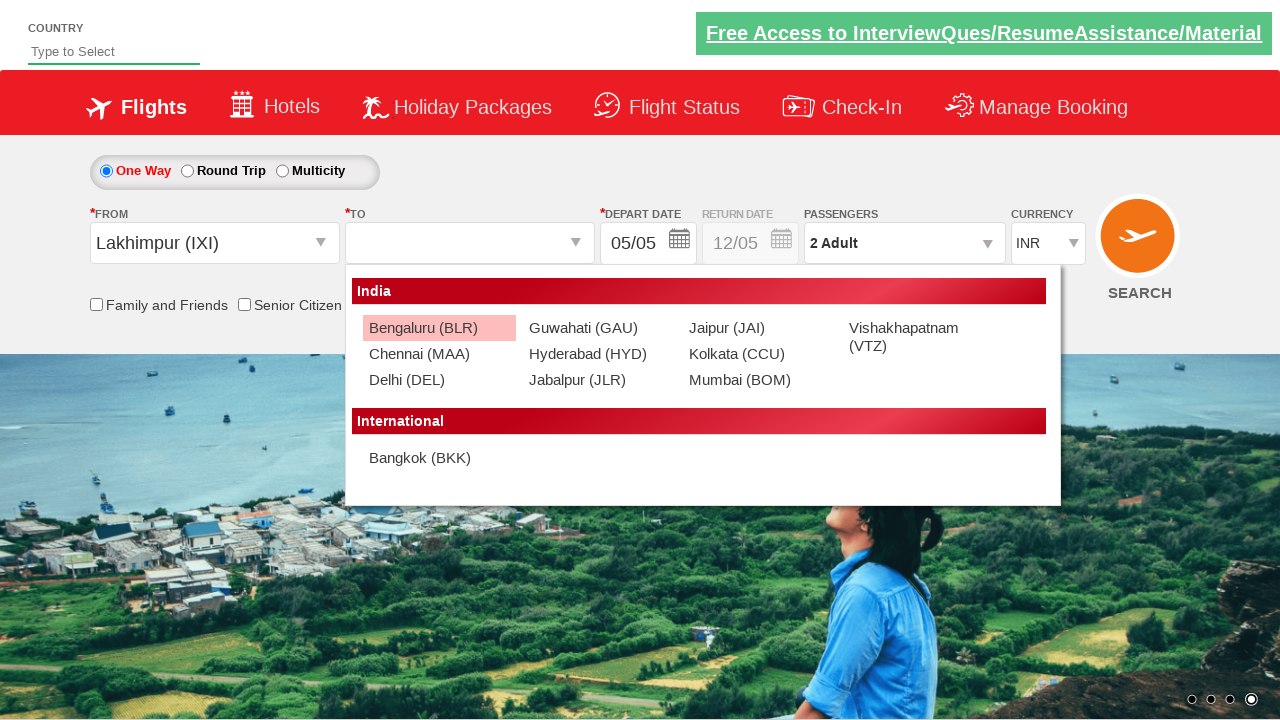

Selected destination airport CCU (second match) at (759, 354) on (//a[@value='CCU'])[2]
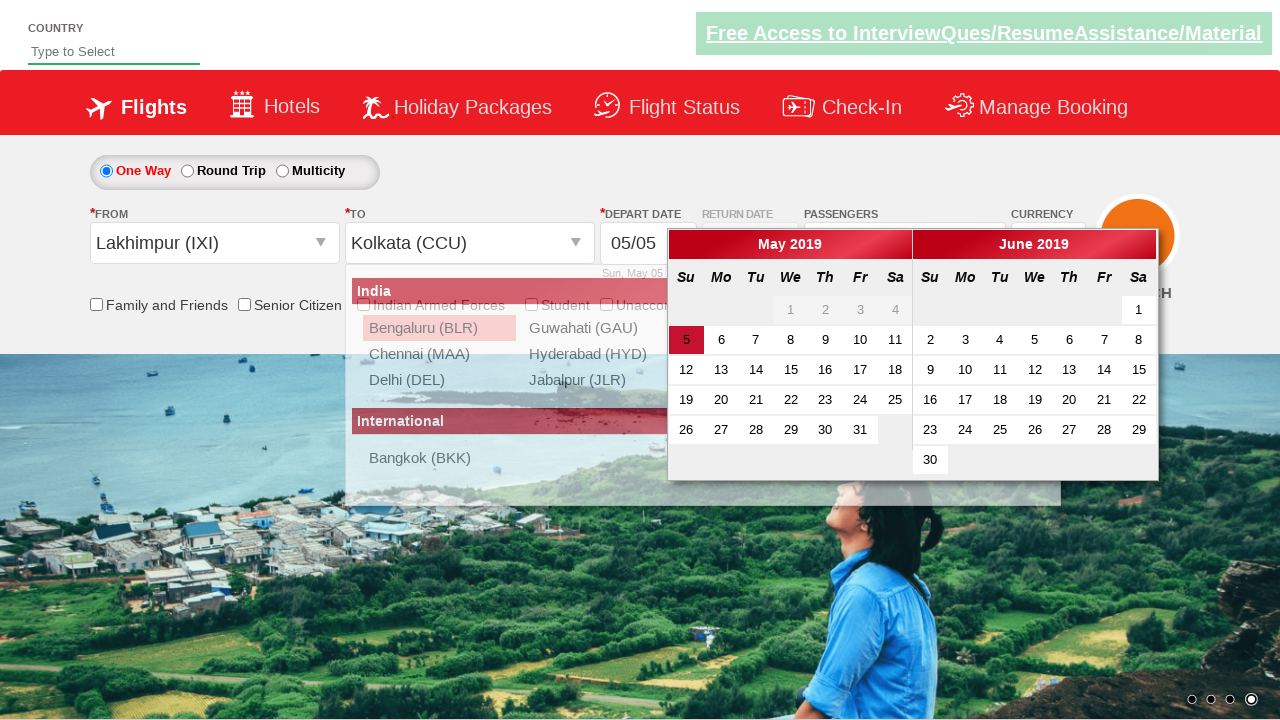

Waited 2 seconds before autosuggest interaction
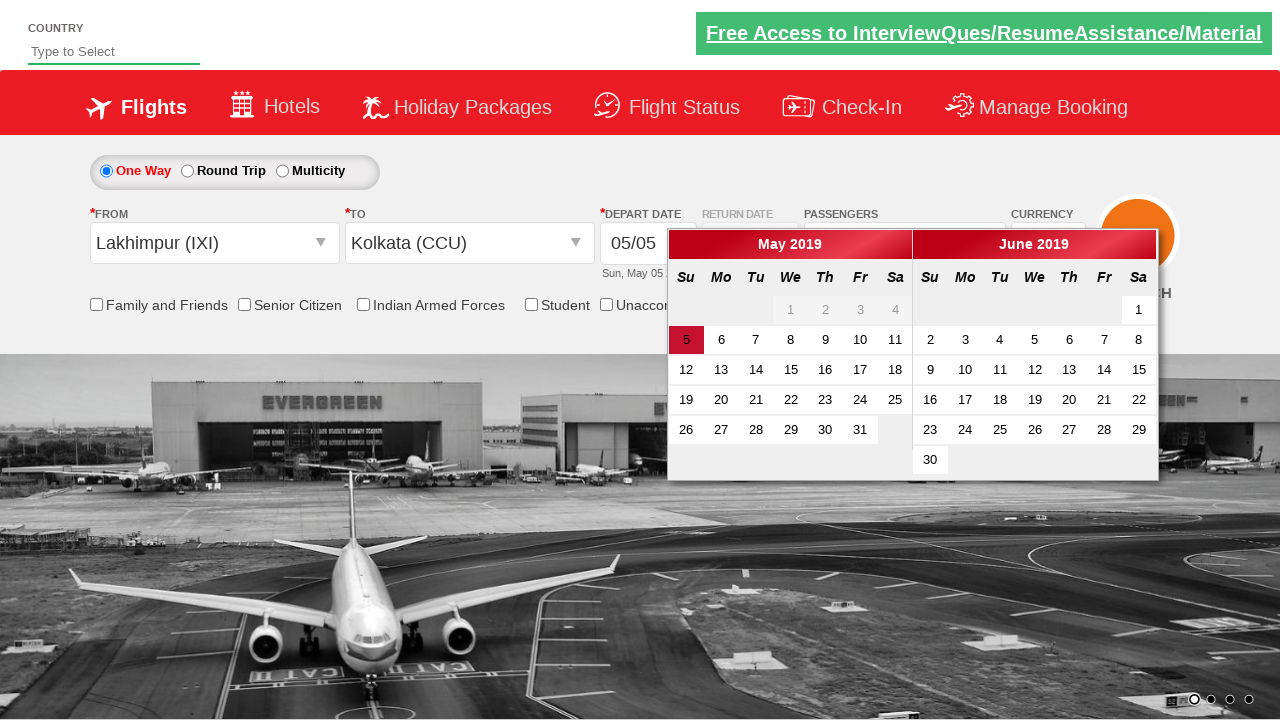

Typed 'Am' in autosuggest field on #autosuggest
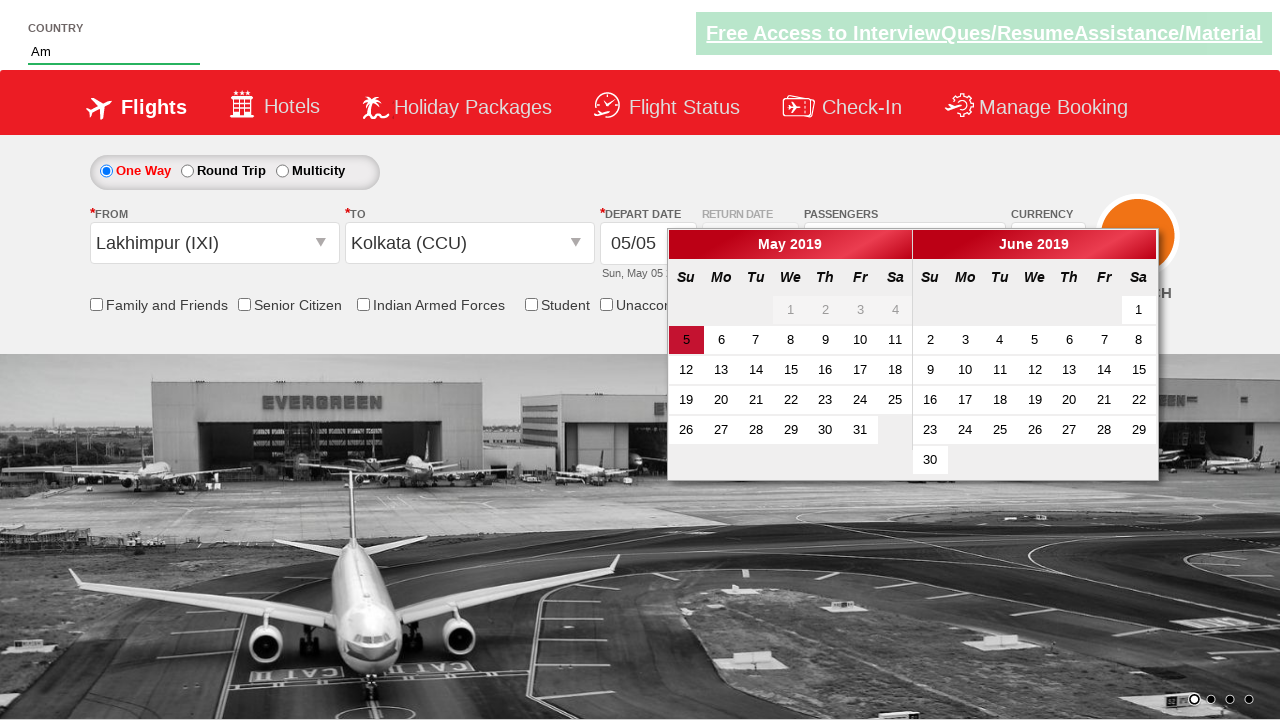

Waited 2 seconds for autosuggest suggestions to appear
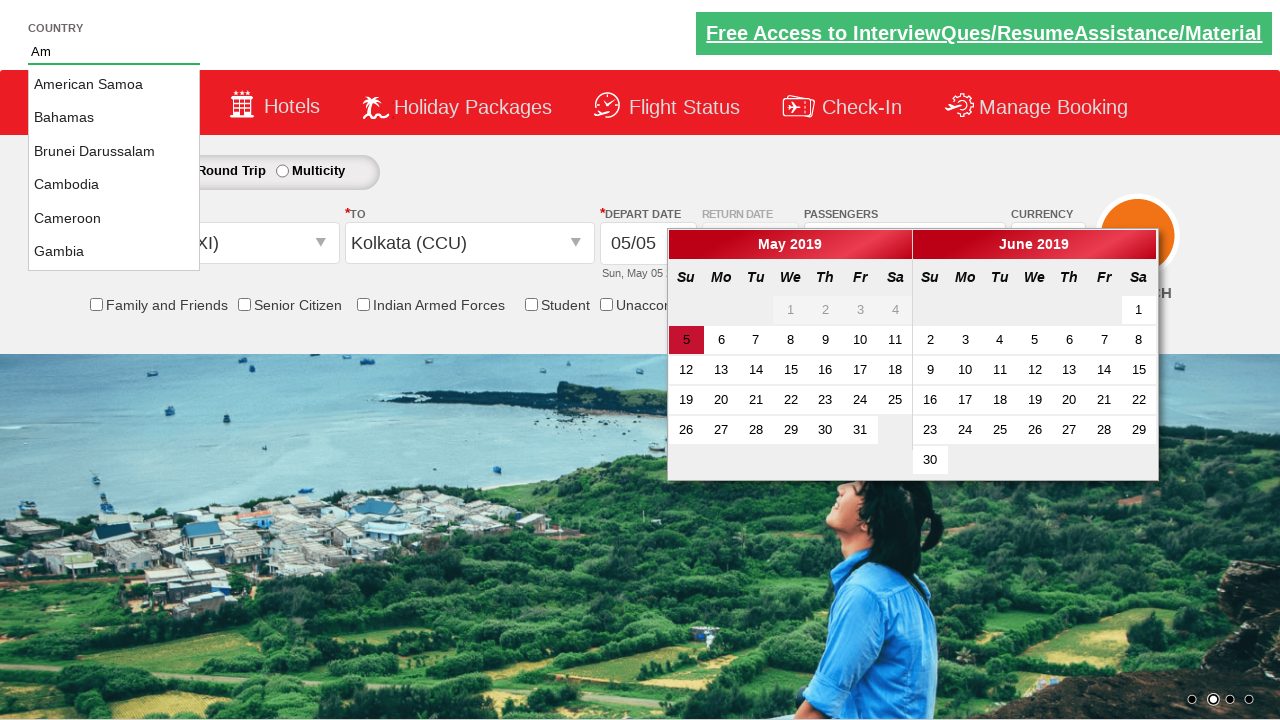

Selected Cambodia from autosuggest suggestions at (114, 185) on li.ui-menu-item a >> nth=3
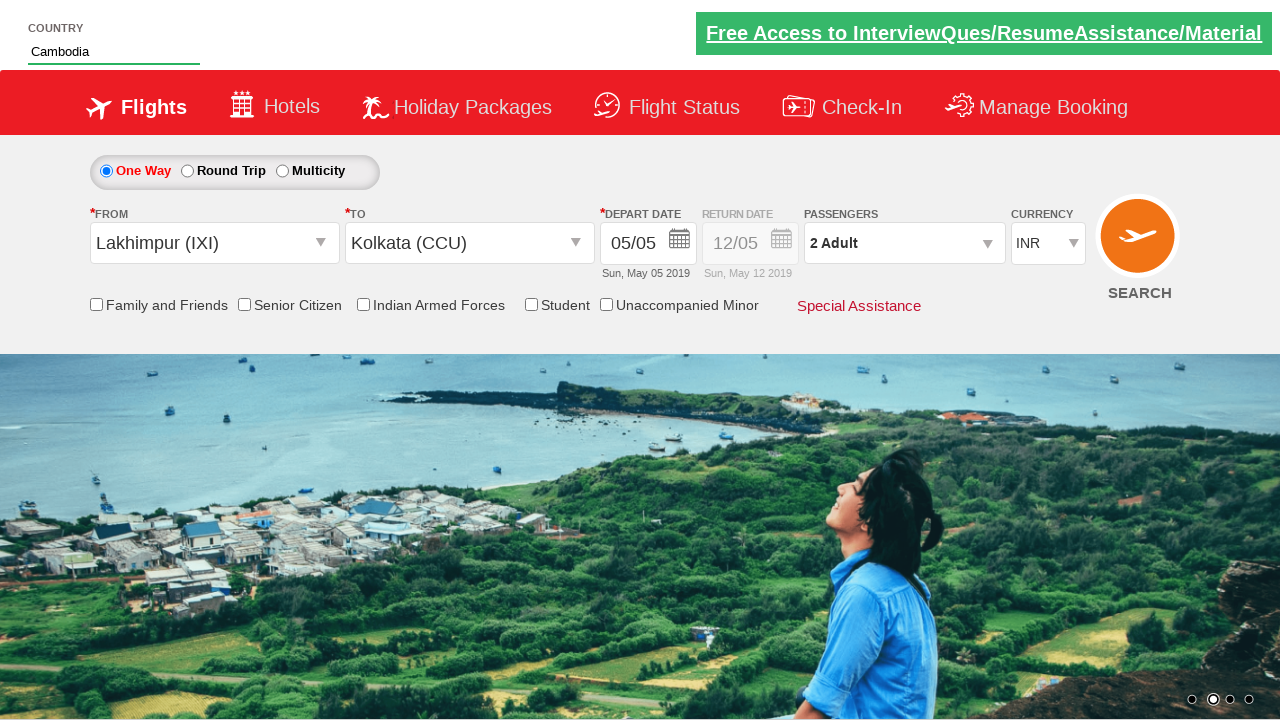

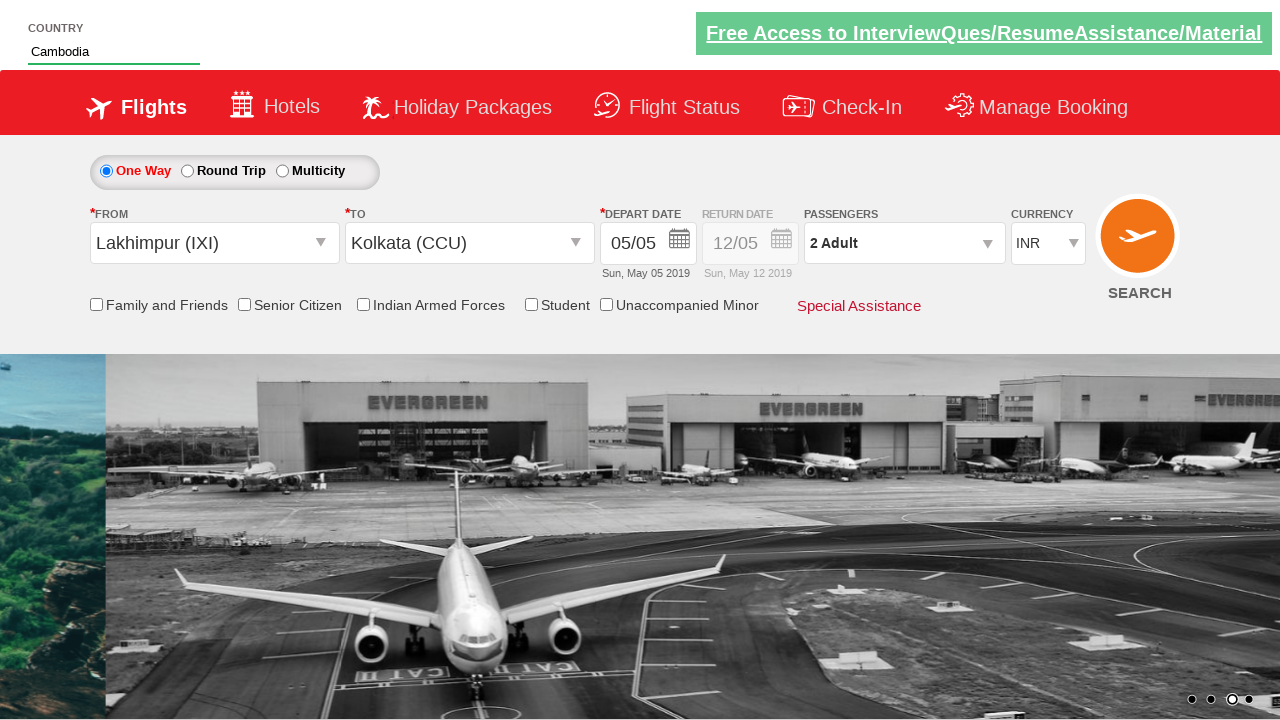